Tests file upload page by navigating to the form and clicking the Choose button to trigger the file selection dialog

Starting URL: https://formy-project.herokuapp.com/fileupload

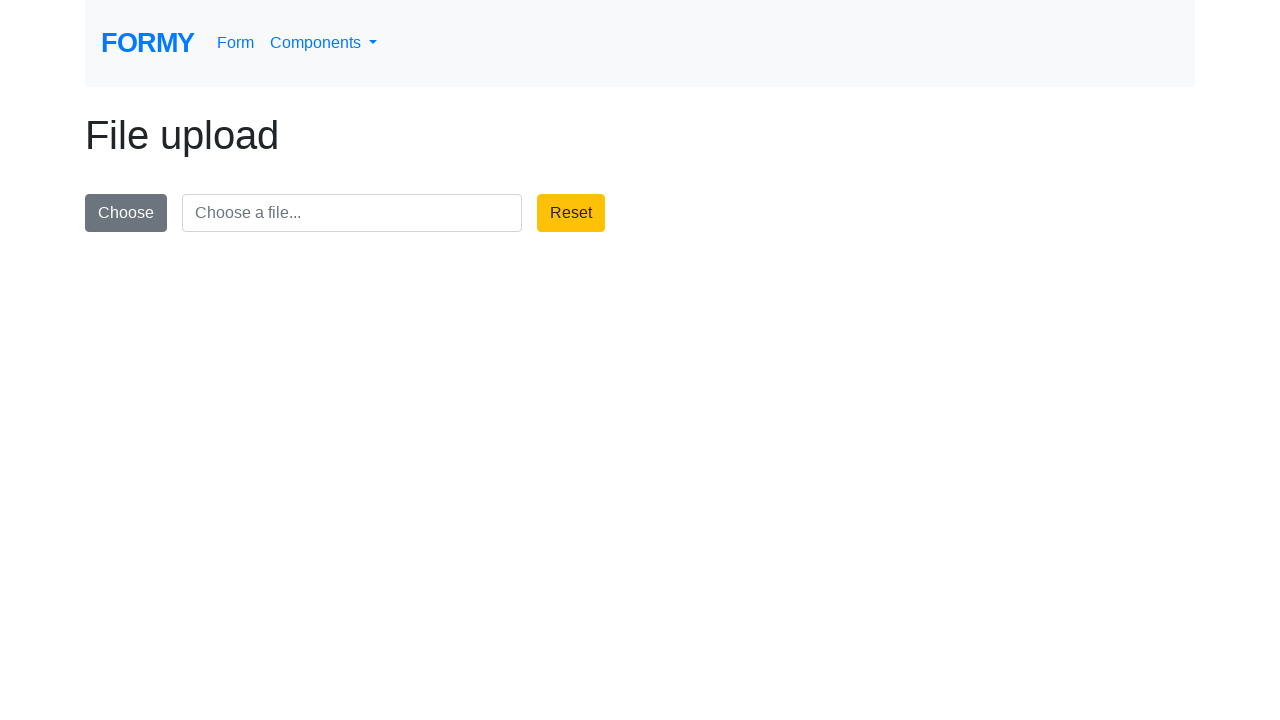

Clicked the Choose button to open file upload dialog at (126, 213) on xpath=//button[text()='Choose']
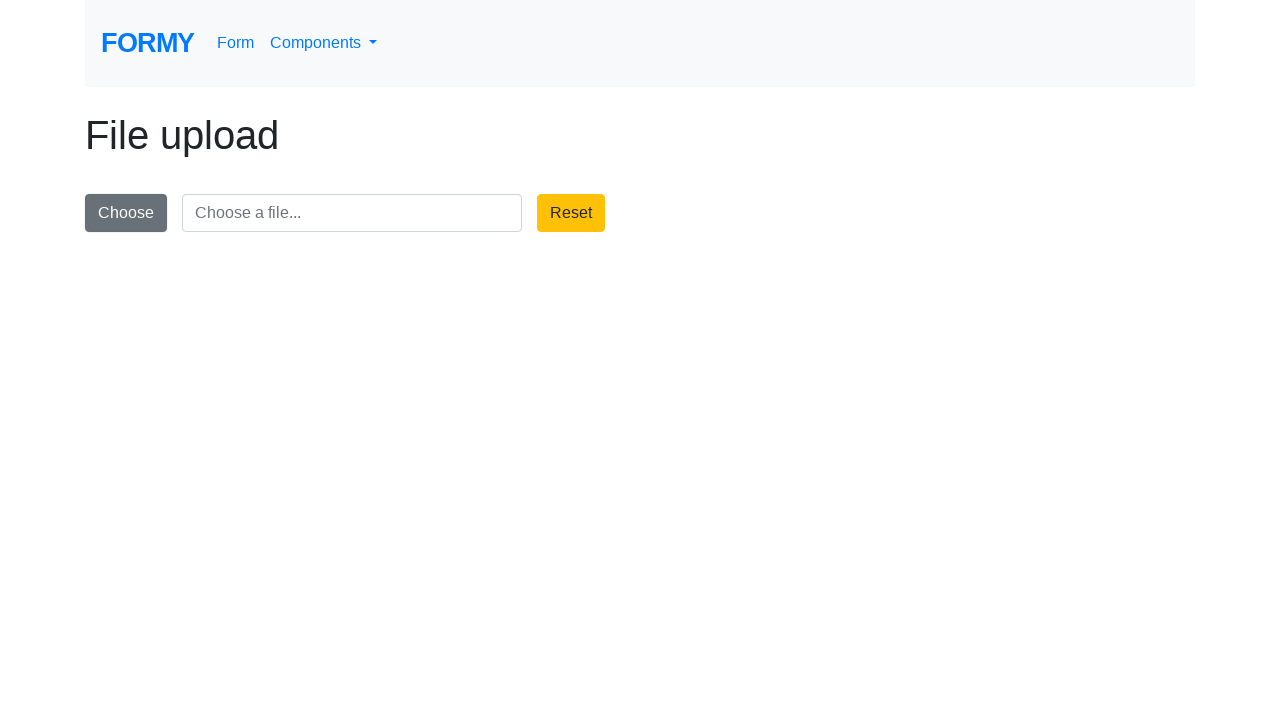

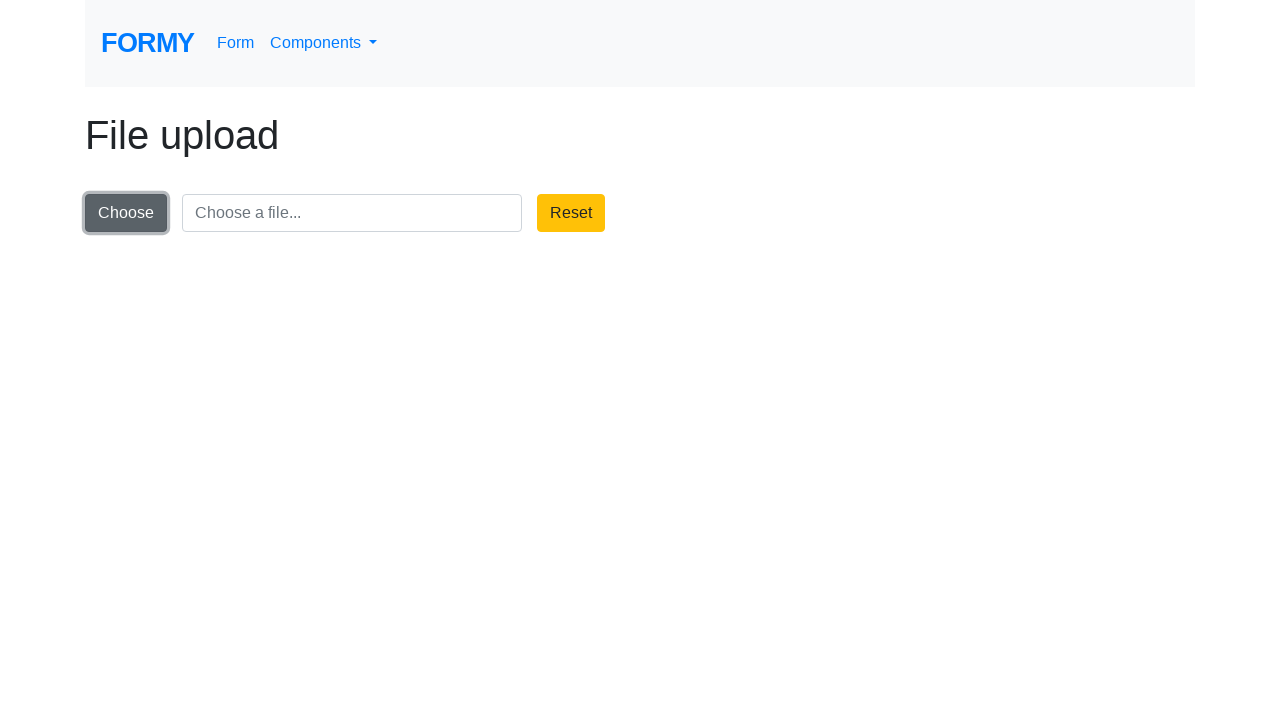